Fills out a Selenium practice form with personal information including name, gender, experience, date, profession, tools, and continent selection, then submits the form.

Starting URL: https://www.techlistic.com/p/selenium-practice-form.html

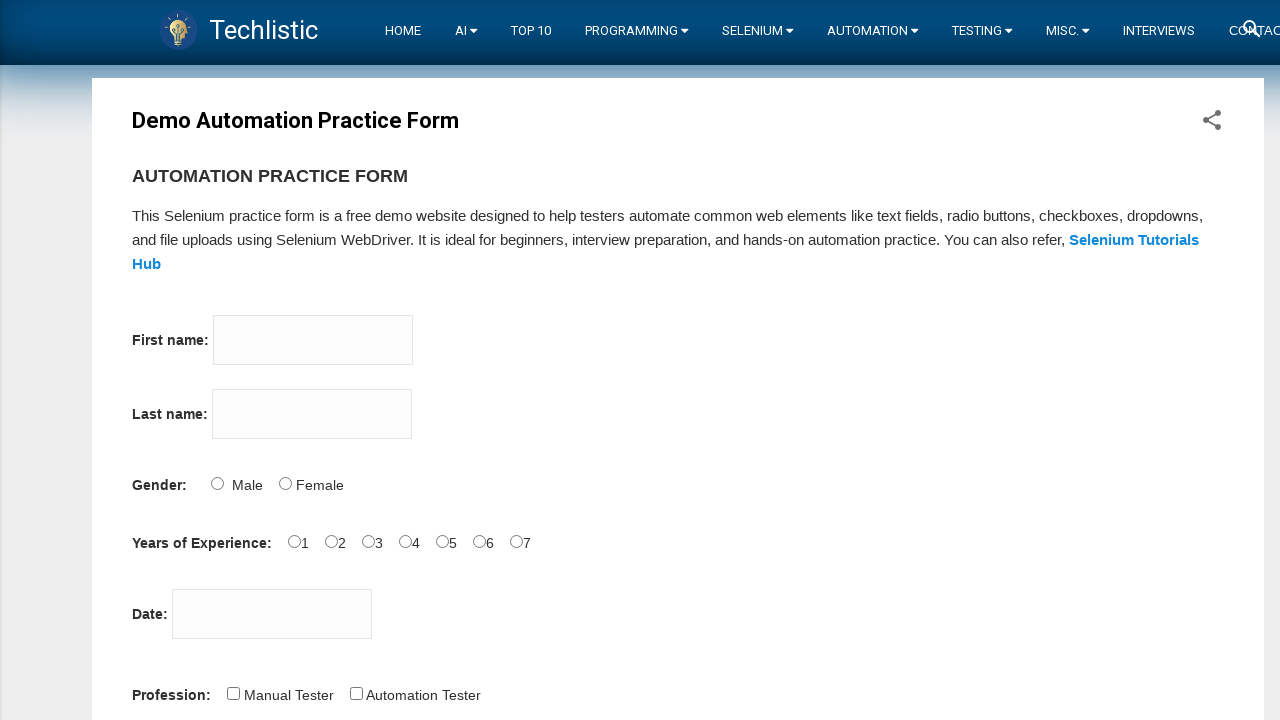

Filled first name field with 'Michael' on input[name='firstname']
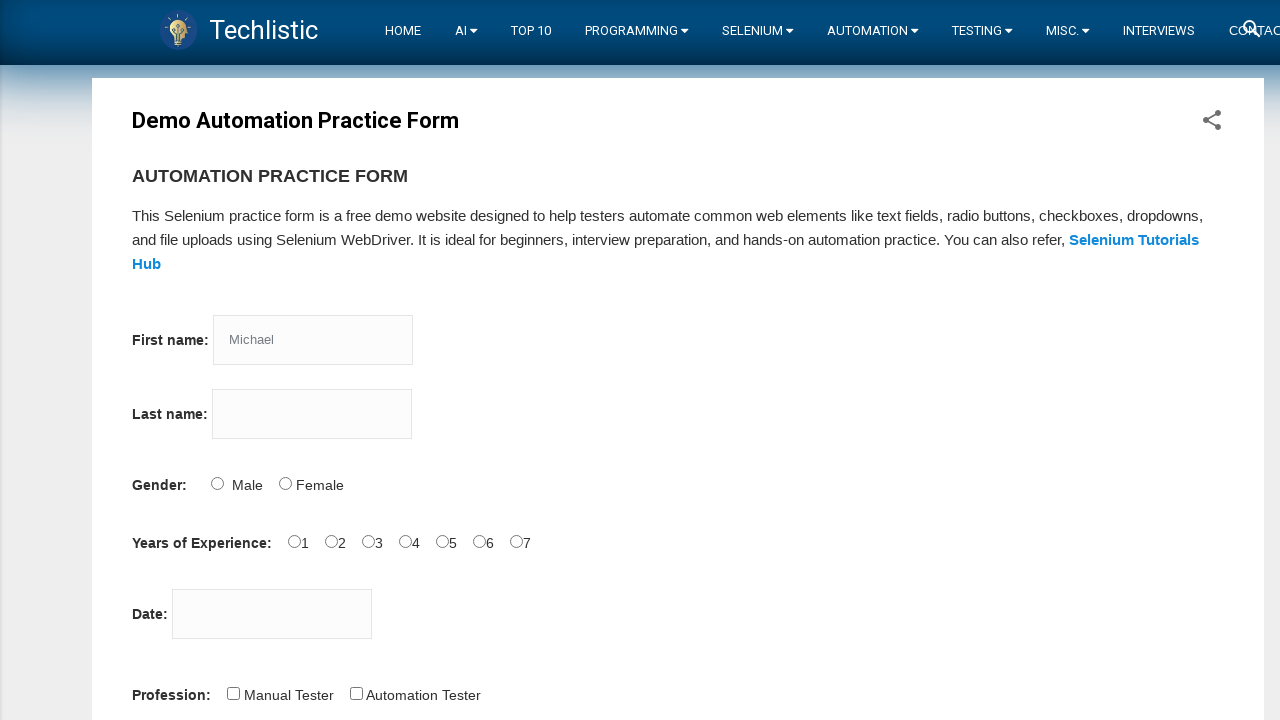

Filled last name field with 'Thompson' on input[name='lastname']
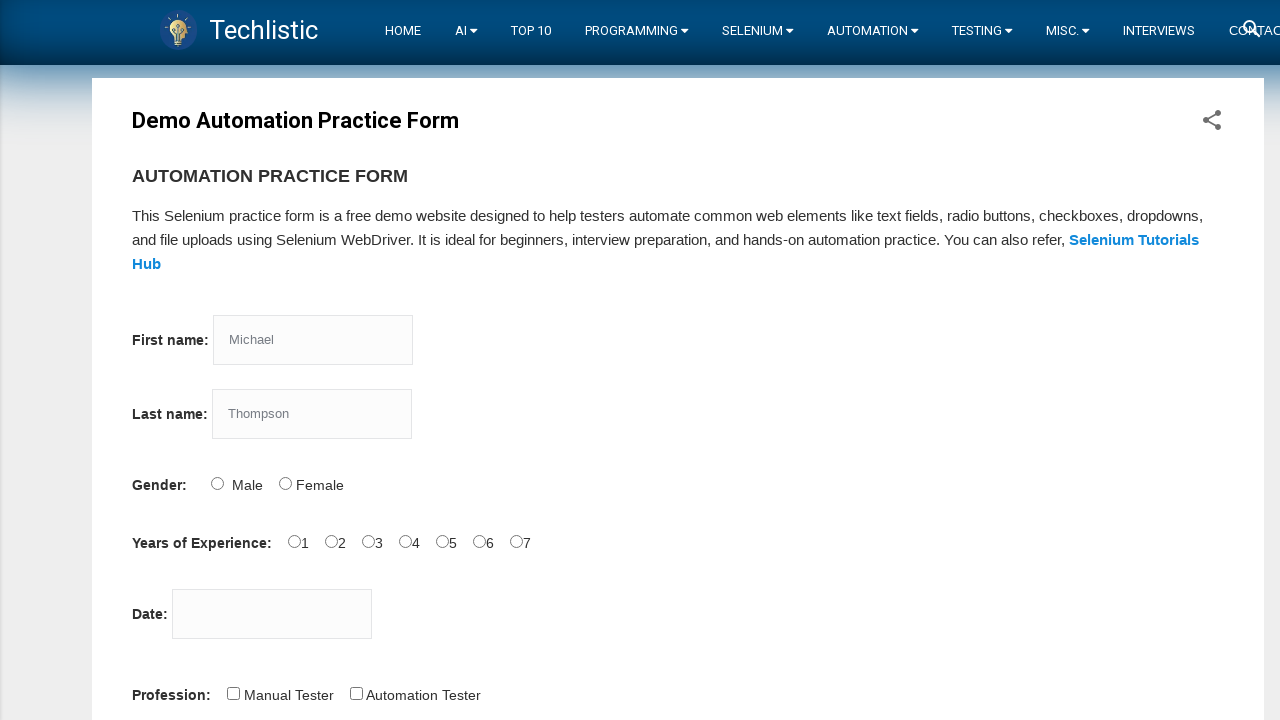

Selected Male gender option at (285, 483) on #sex-1
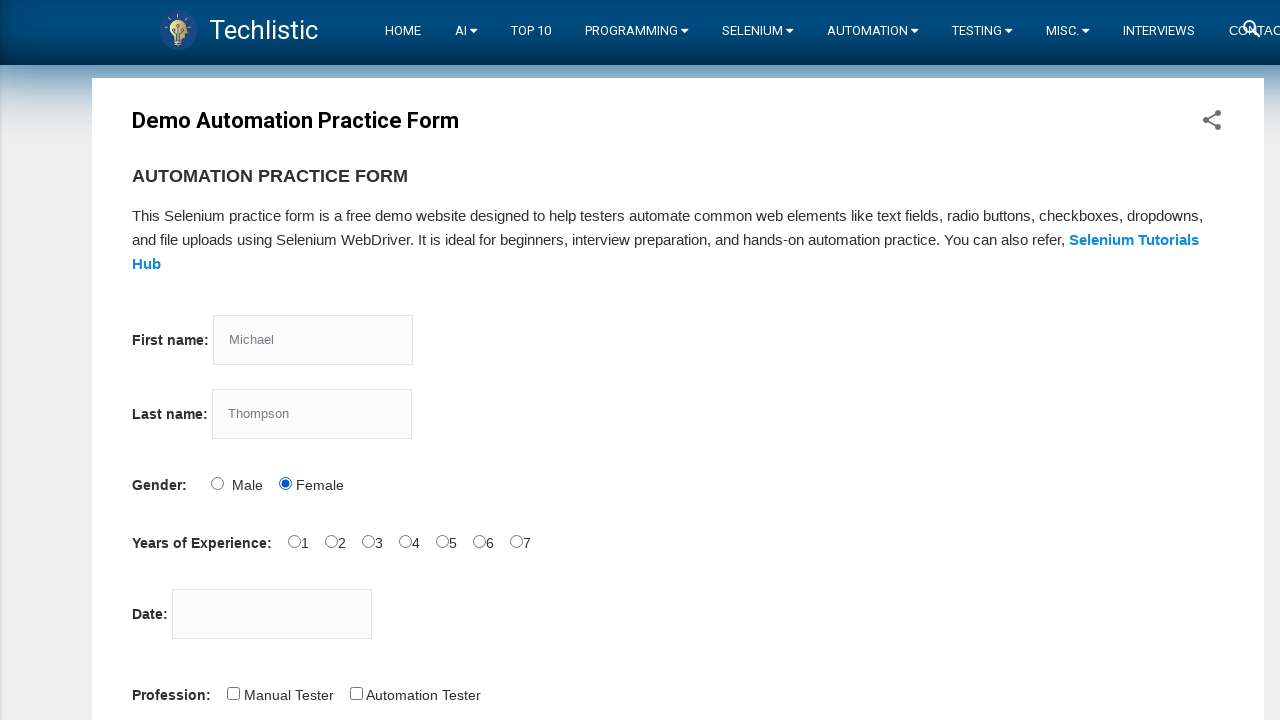

Selected 1 year of experience at (294, 541) on #exp-0
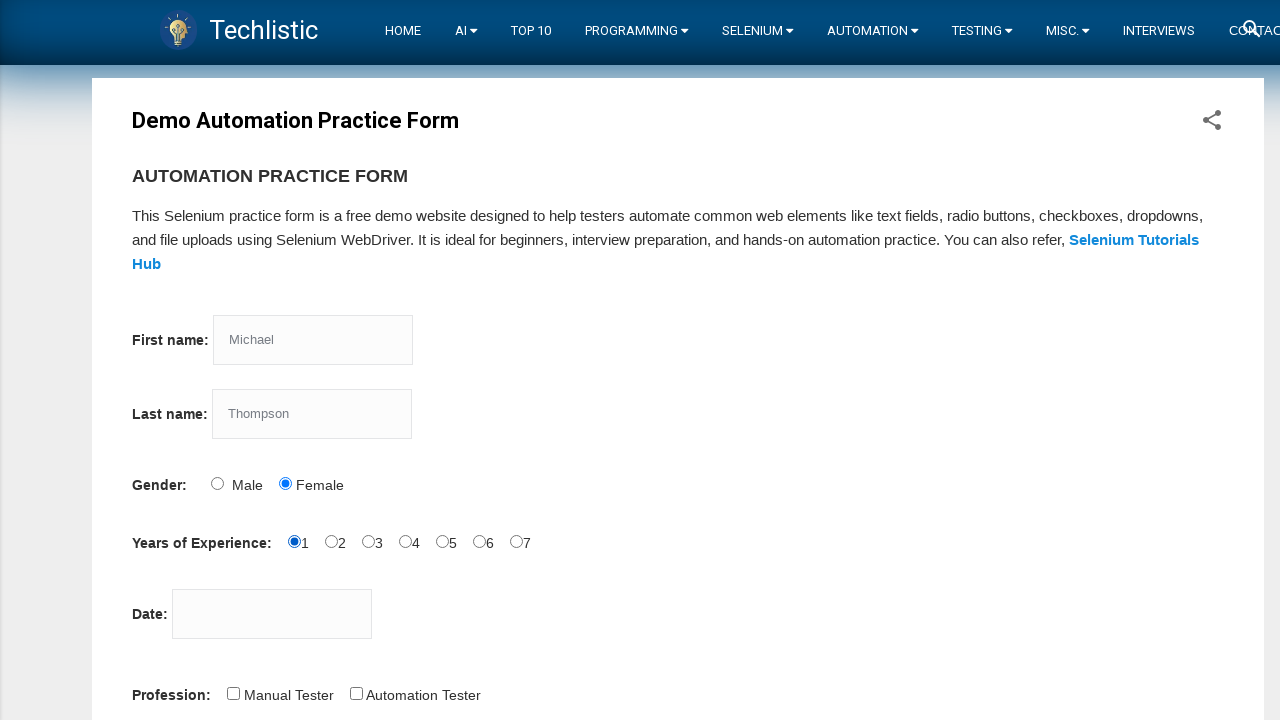

Filled date picker with '25-03-2025' on #datepicker
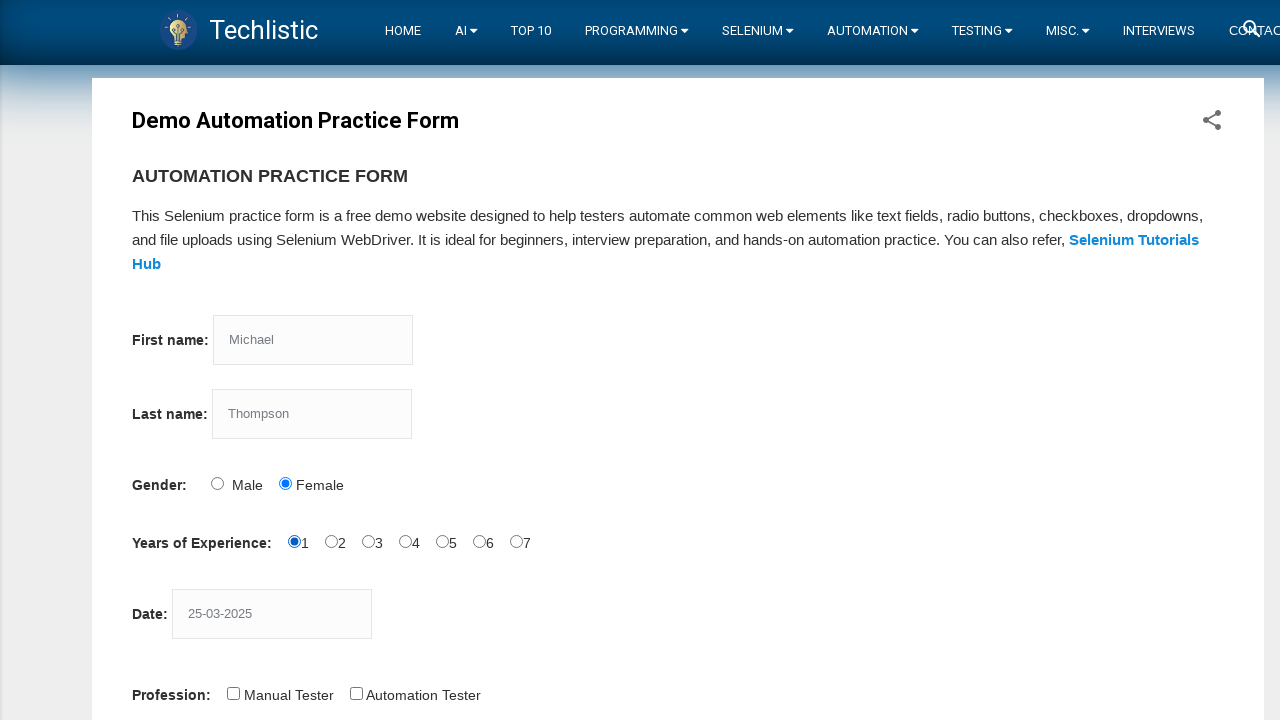

Selected Automation Tester profession at (356, 693) on #profession-1
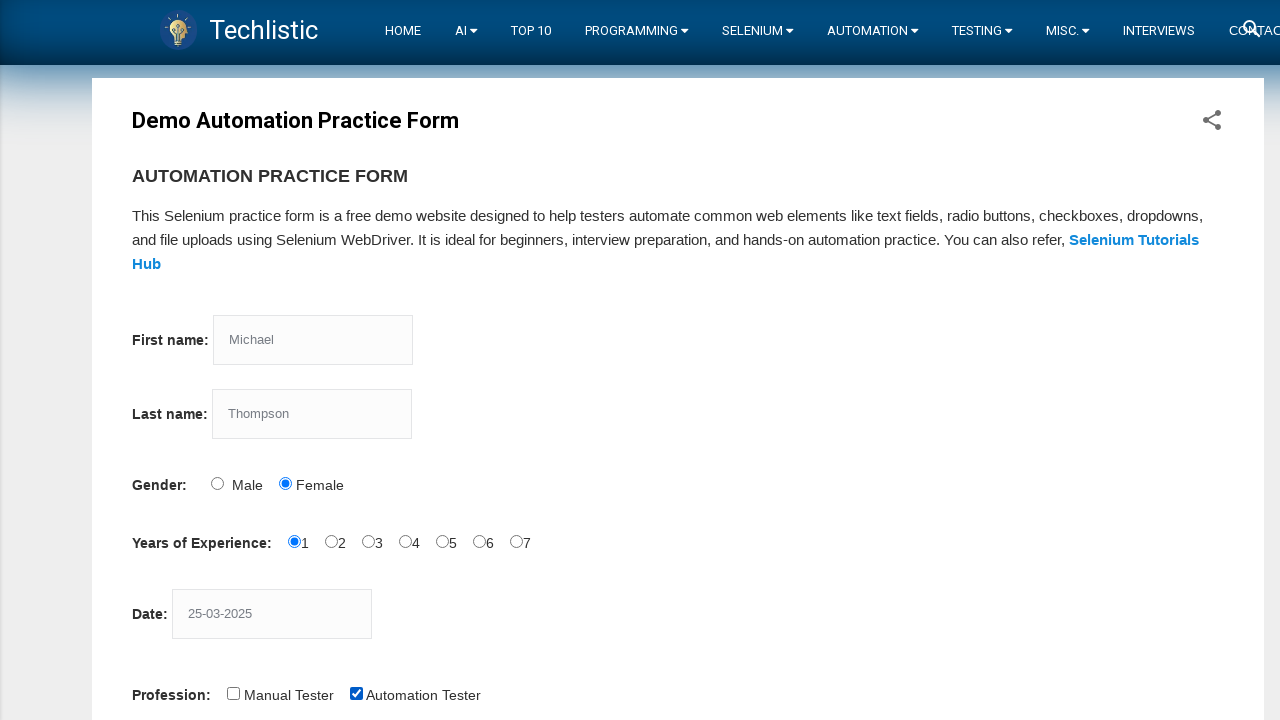

Selected Selenium IDE automation tool at (446, 360) on #tool-2
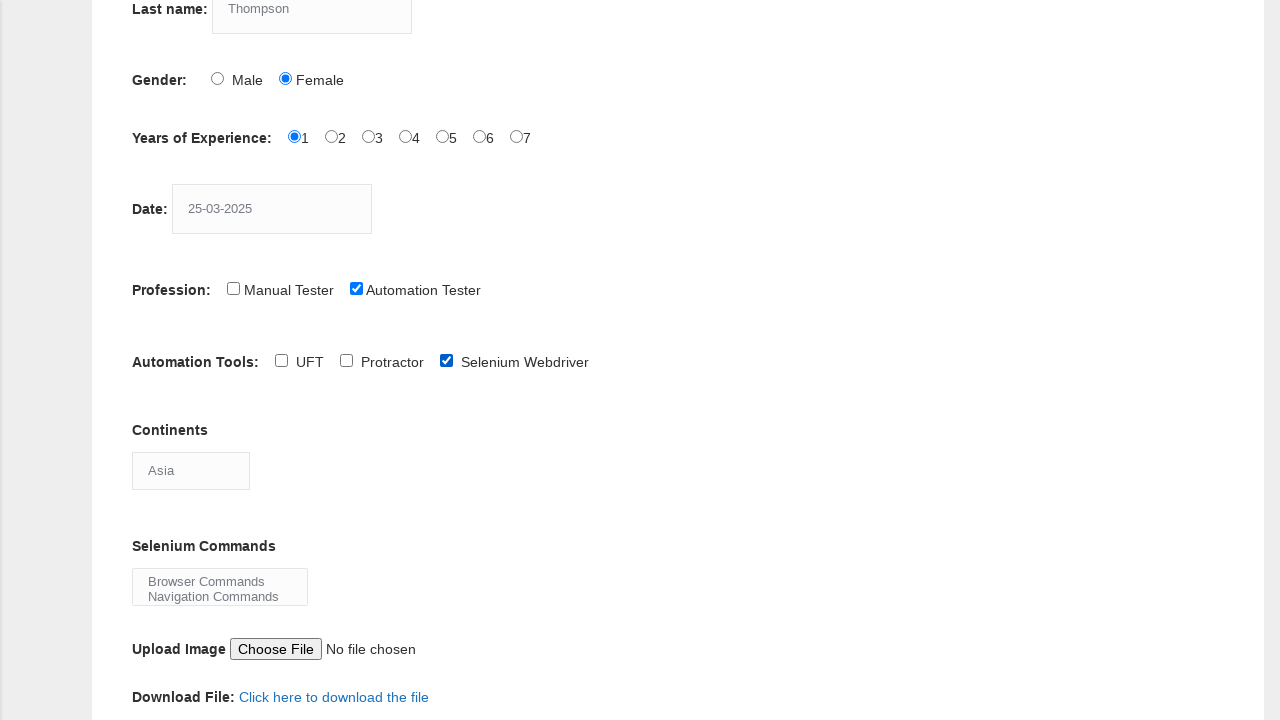

Clicked on continents dropdown menu at (191, 470) on #continents
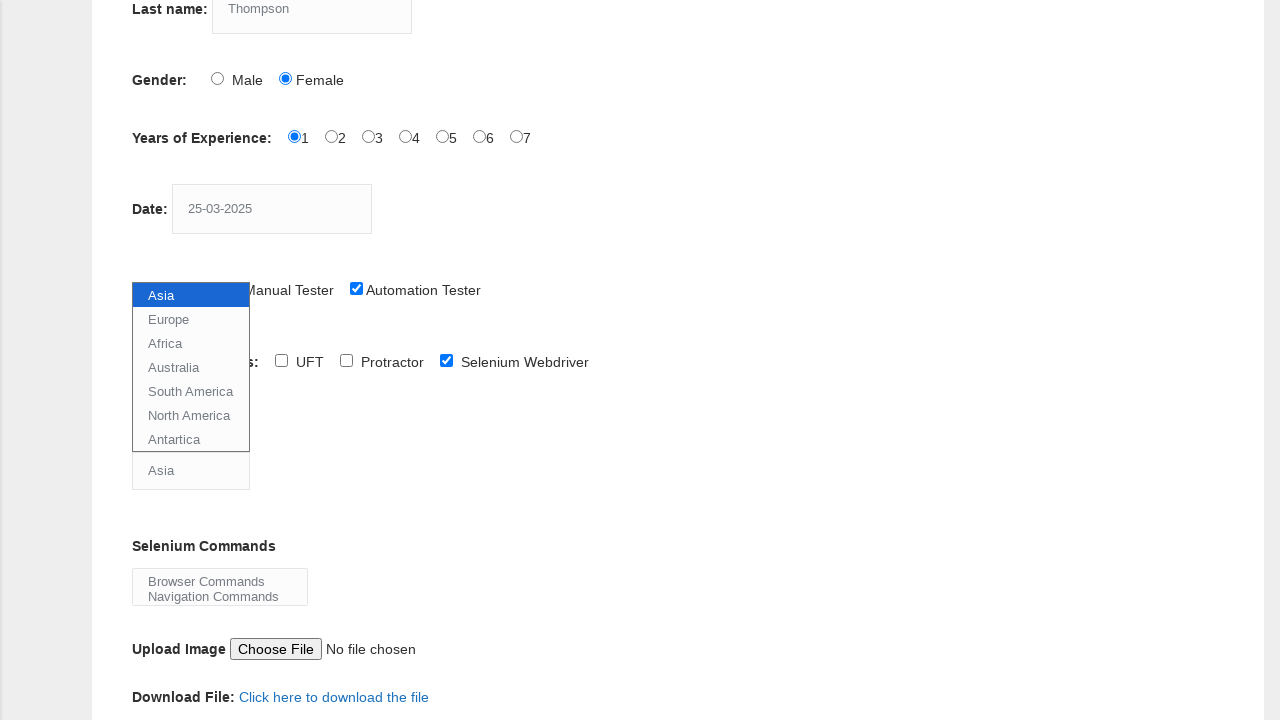

Selected Asia from continents dropdown on #continents
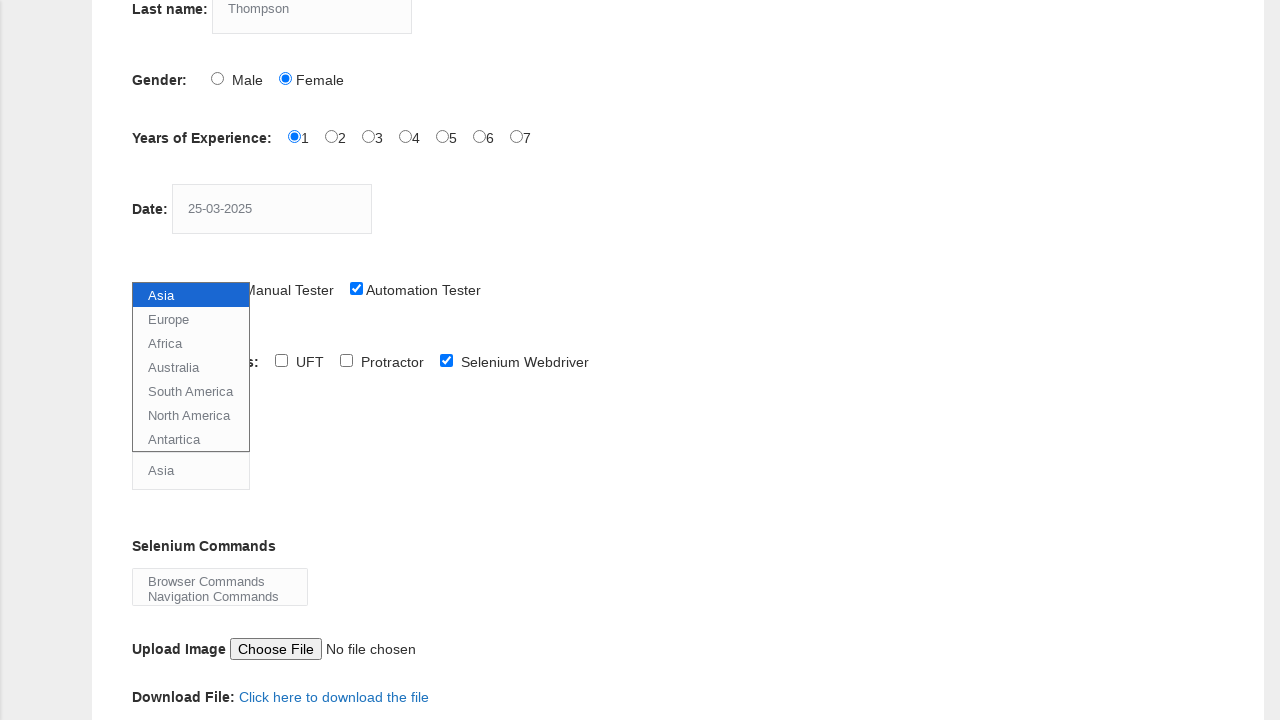

Clicked submit button to submit the form at (157, 360) on #submit
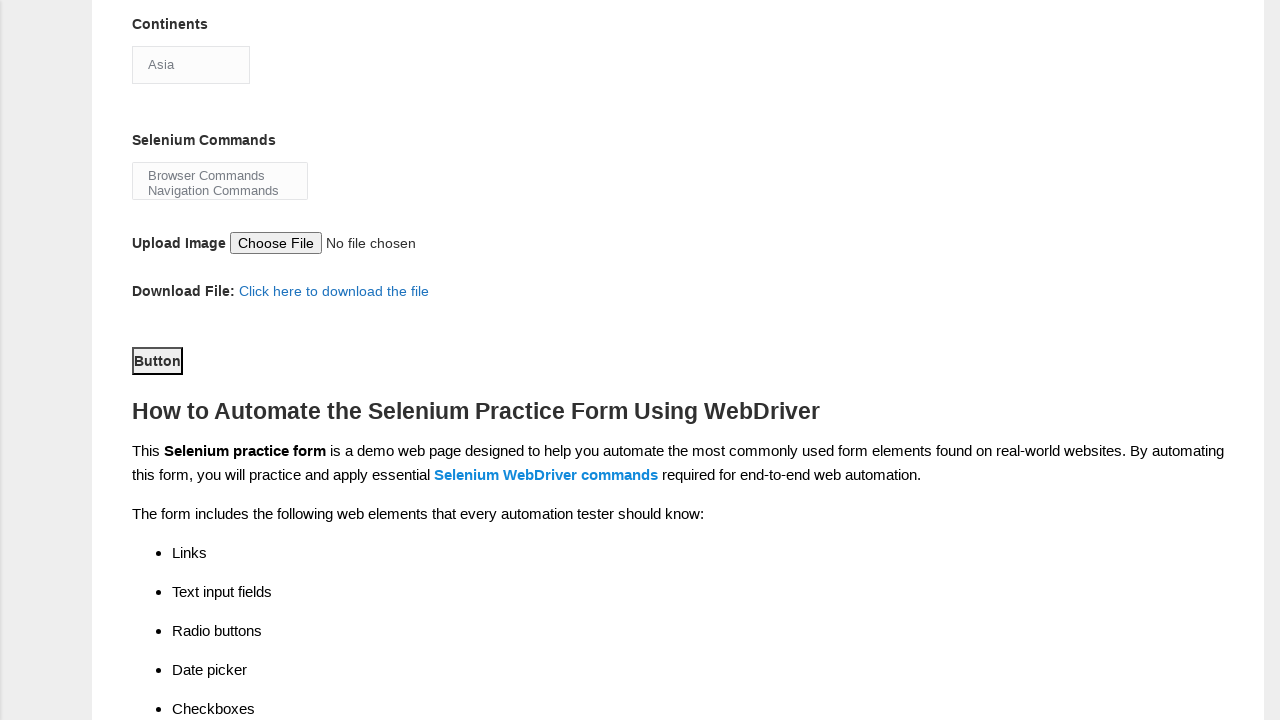

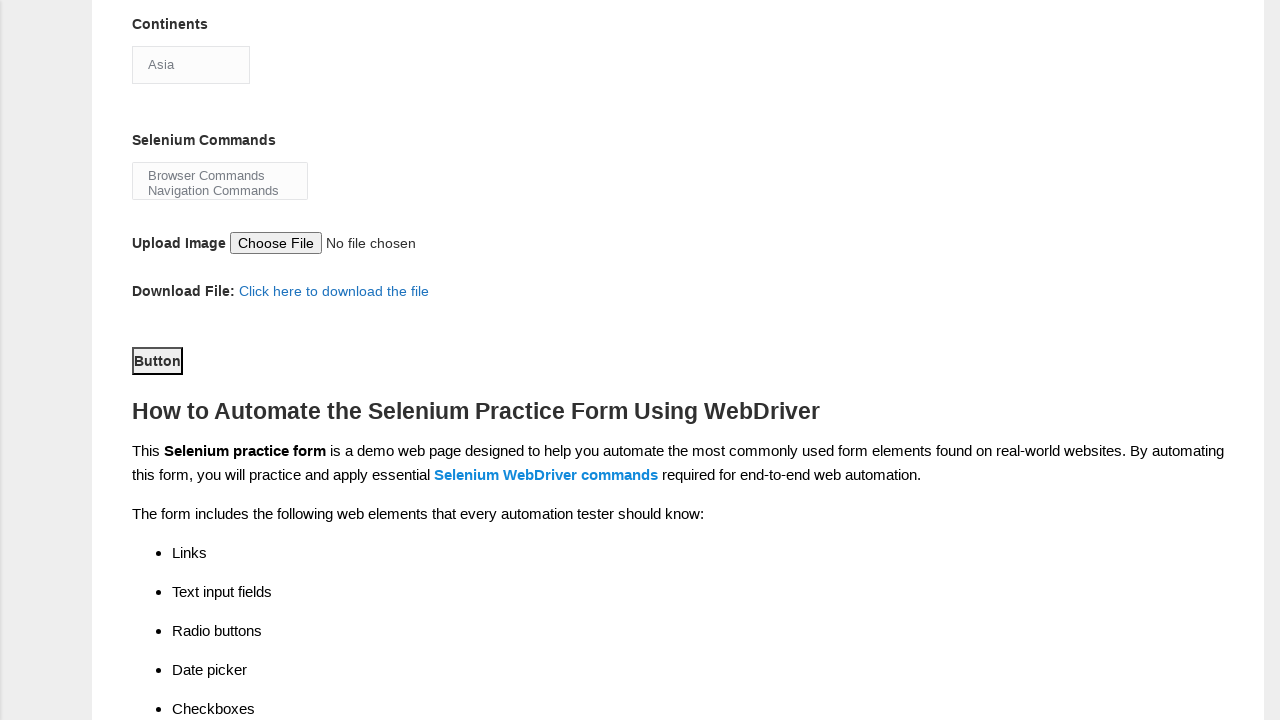